Tests the forgot password flow by clicking the forgot password link and then canceling back to login page

Starting URL: https://opensource-demo.orangehrmlive.com/web/index.php/auth/login

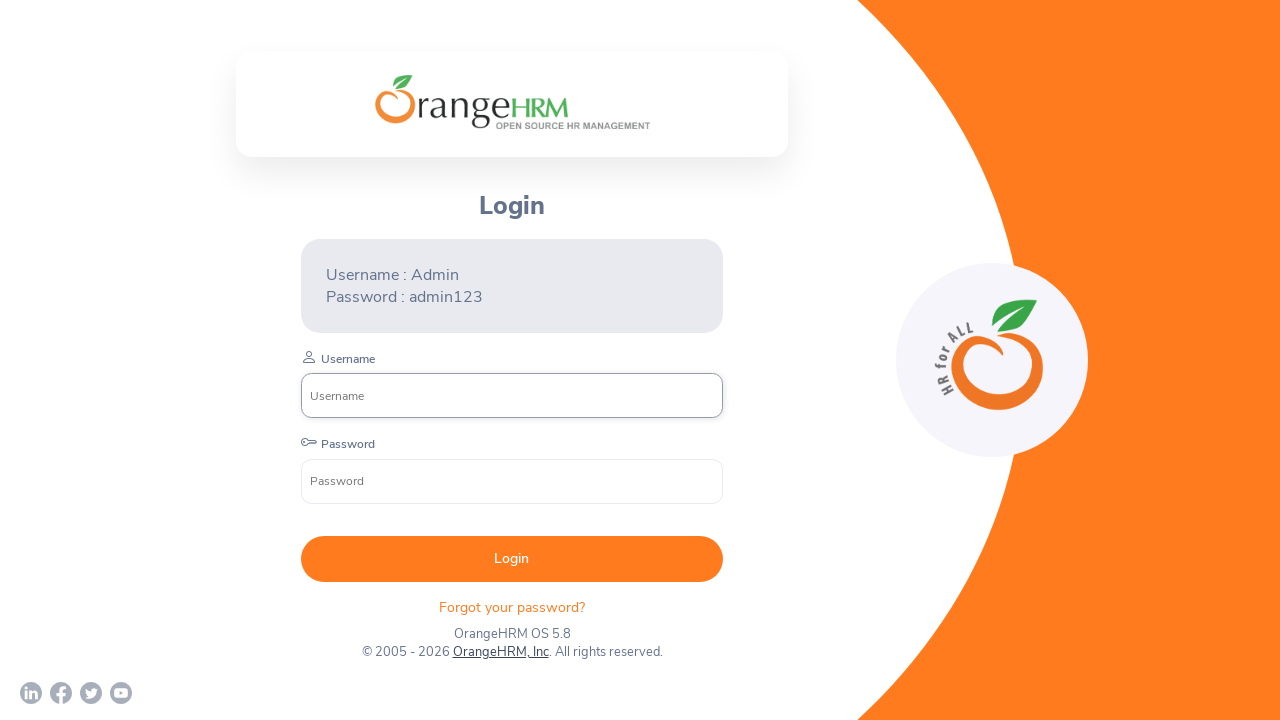

Clicked forgot password link at (512, 607) on xpath=//p[@class='oxd-text oxd-text--p orangehrm-login-forgot-header']
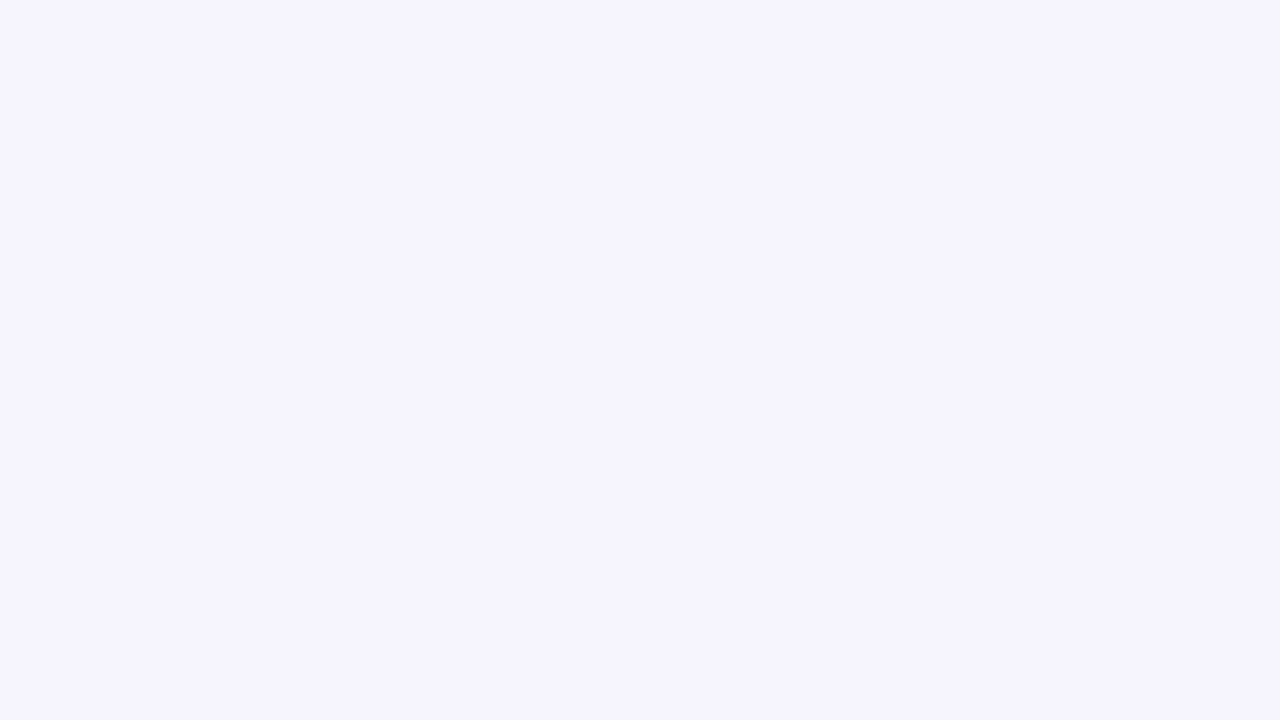

Waited for forgot password page to load
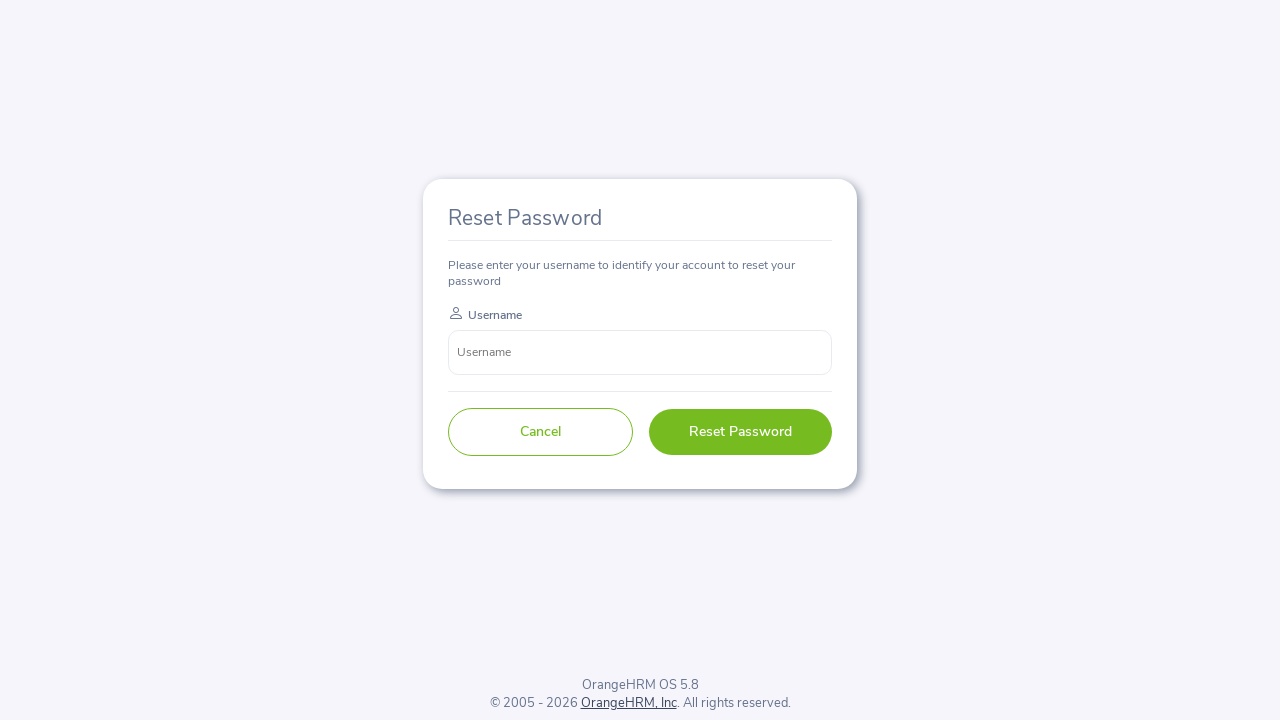

Clicked cancel button to return to login page at (540, 432) on xpath=//button[@type='button']
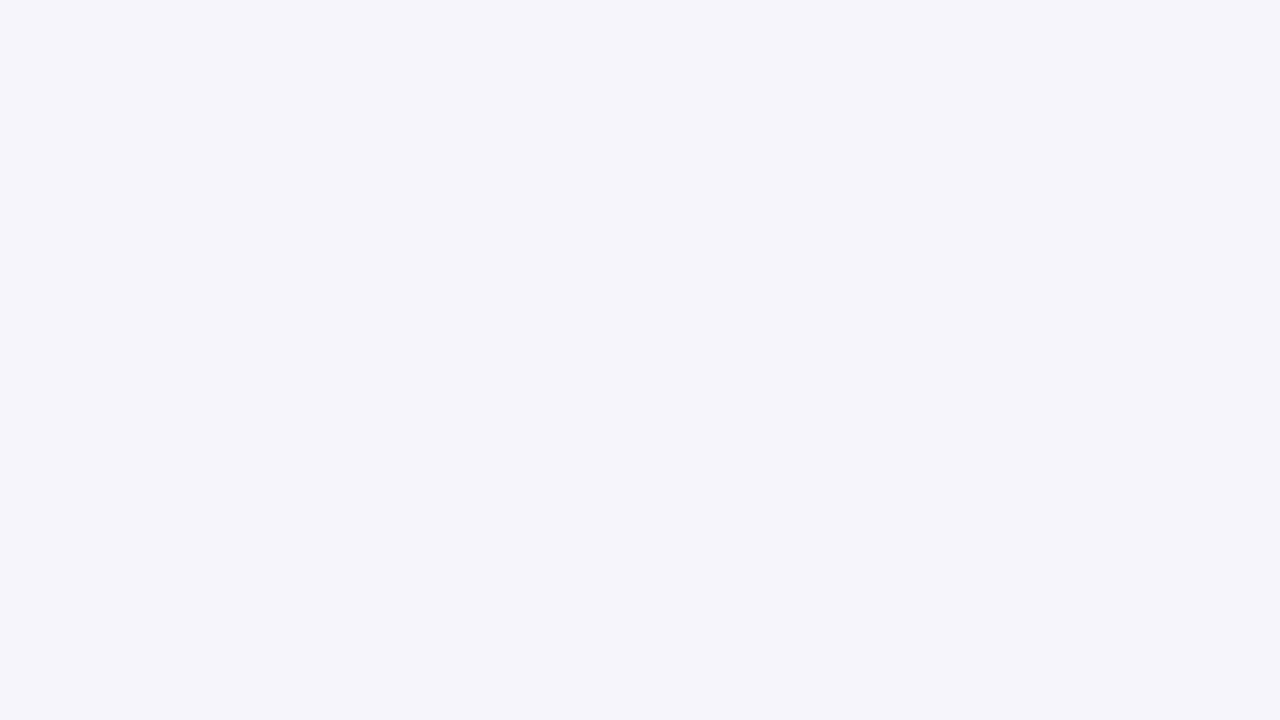

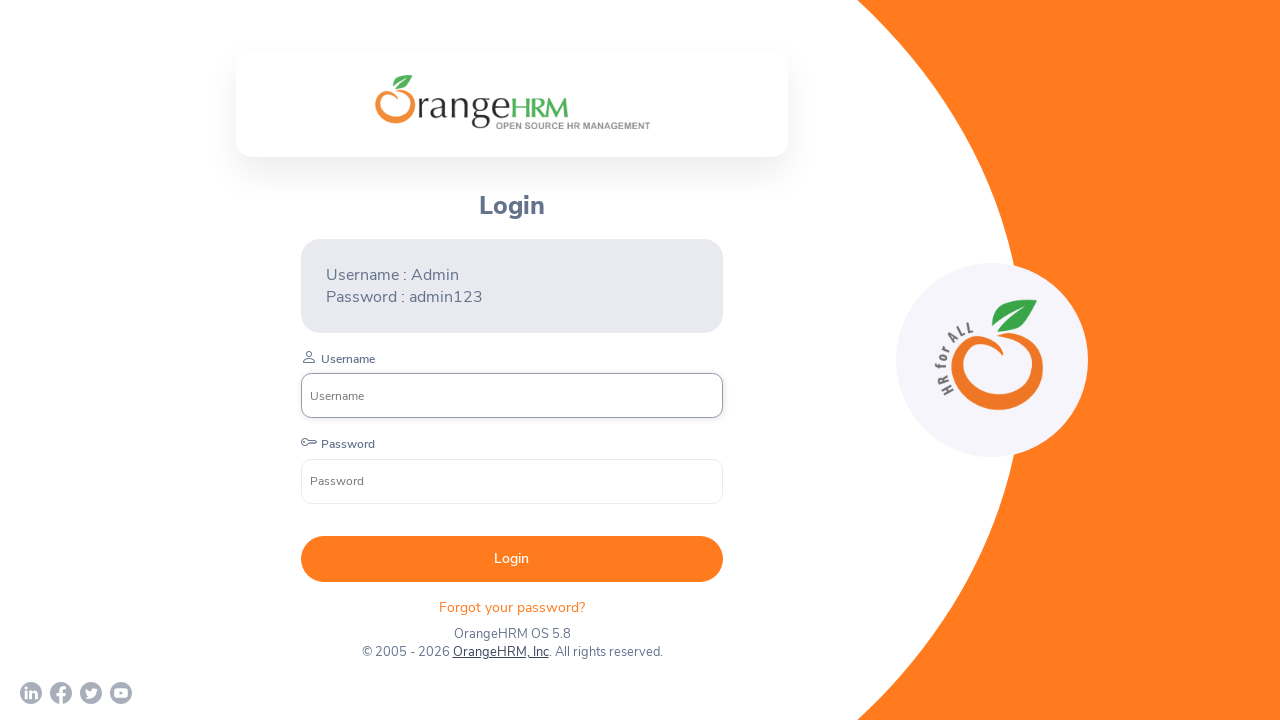